Navigates to East Bay SPCA adoption page, filters for cats, clicks on an animal to open the modal, navigates through photos, and closes the modal.

Starting URL: https://eastbayspca.org/adoptions/adopt-me/#

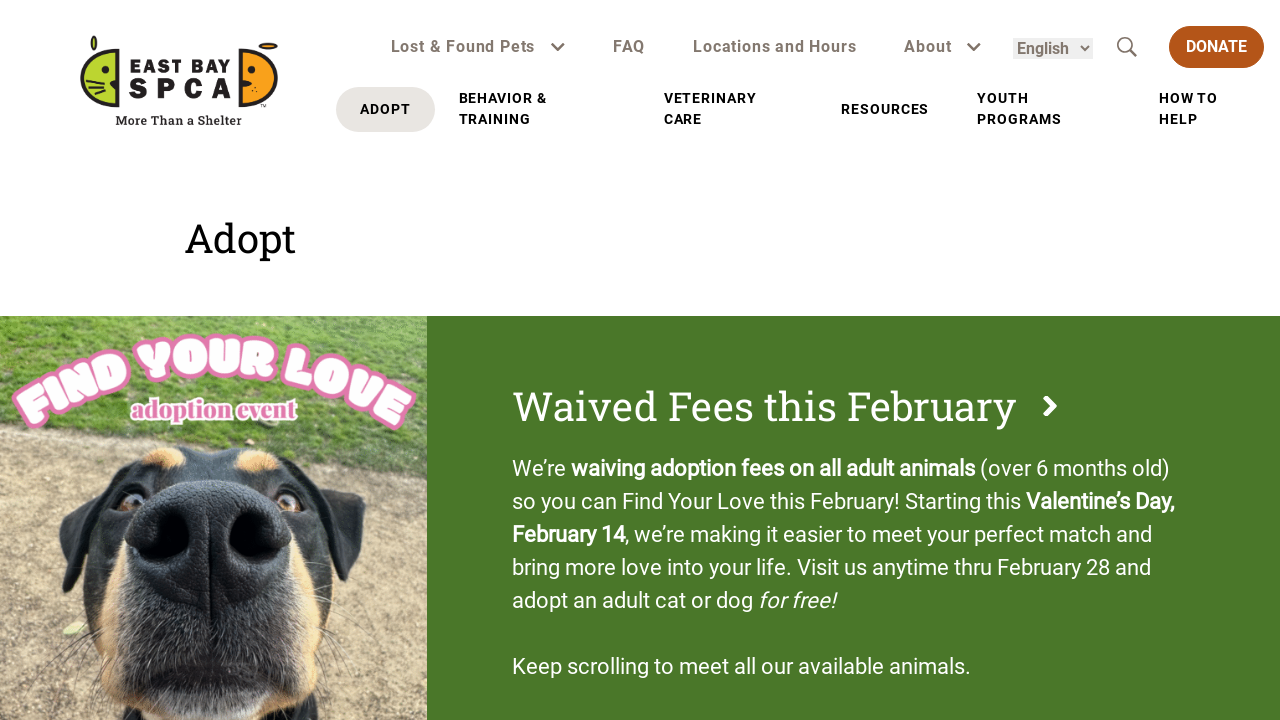

Waited for filter labels to load
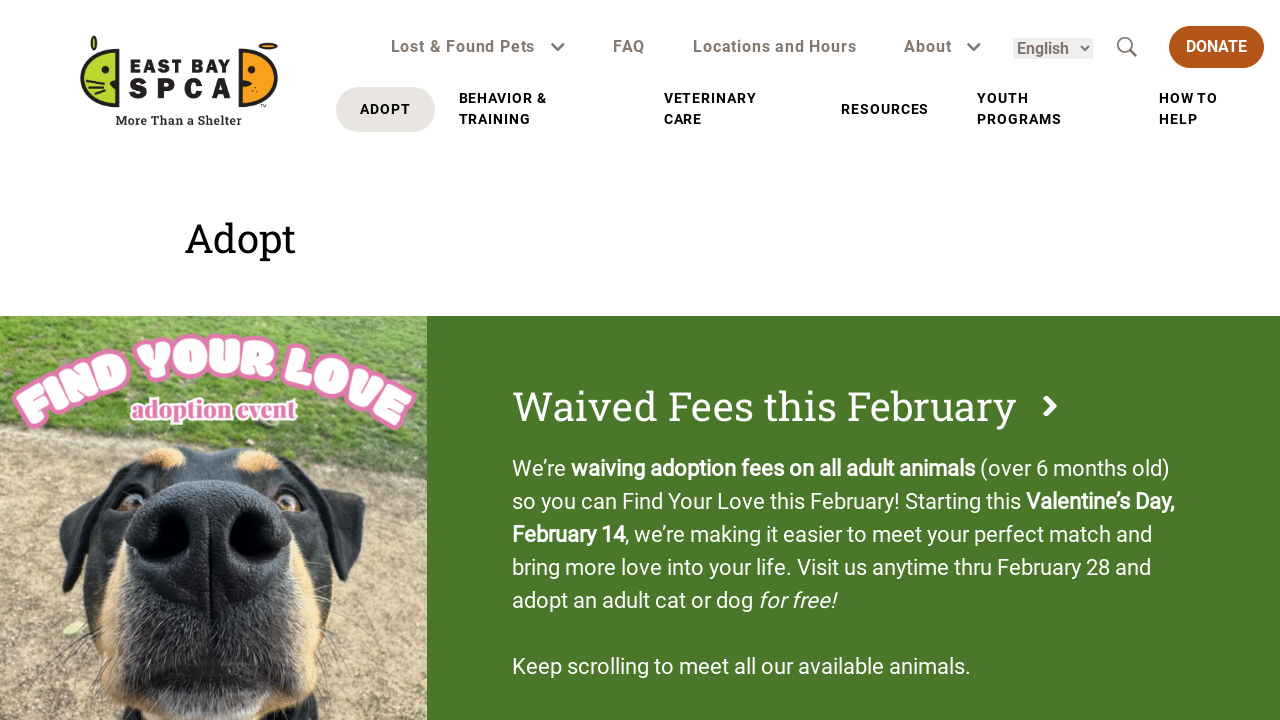

Clicked on CATS filter at (160, 360) on span.filter-label:has-text('CATS')
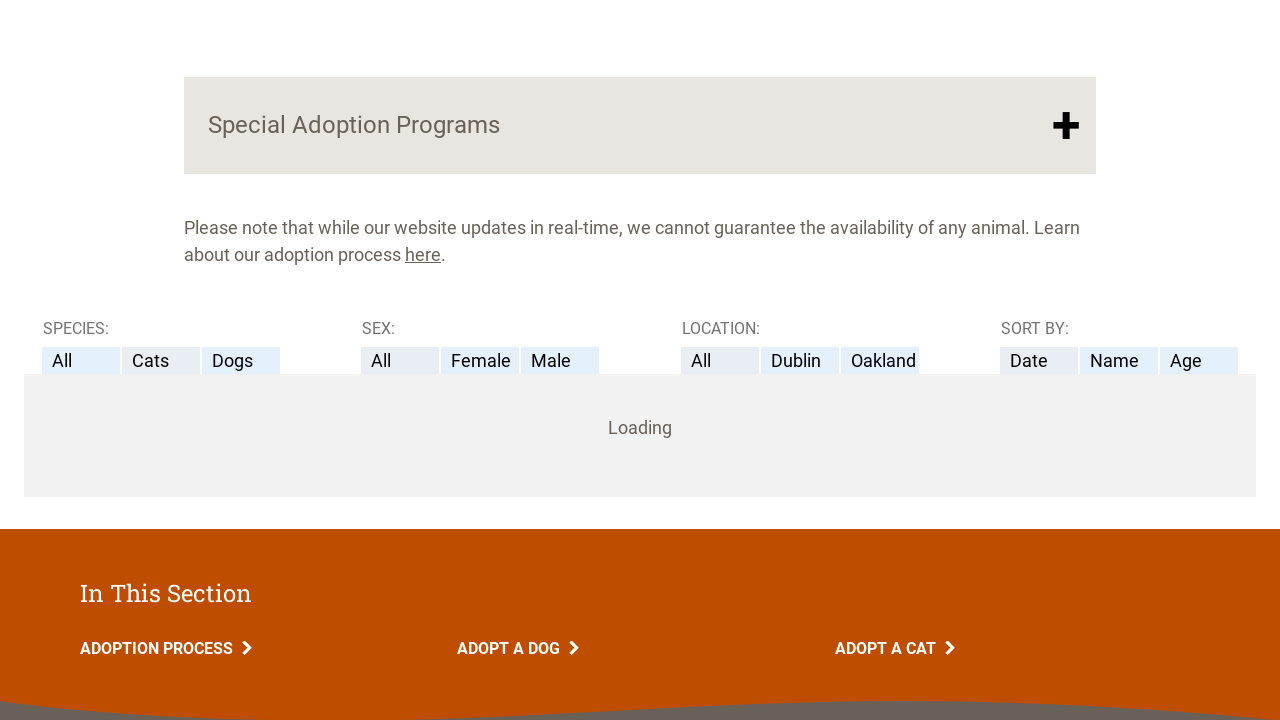

Waited 2 seconds for animal list to load after filtering
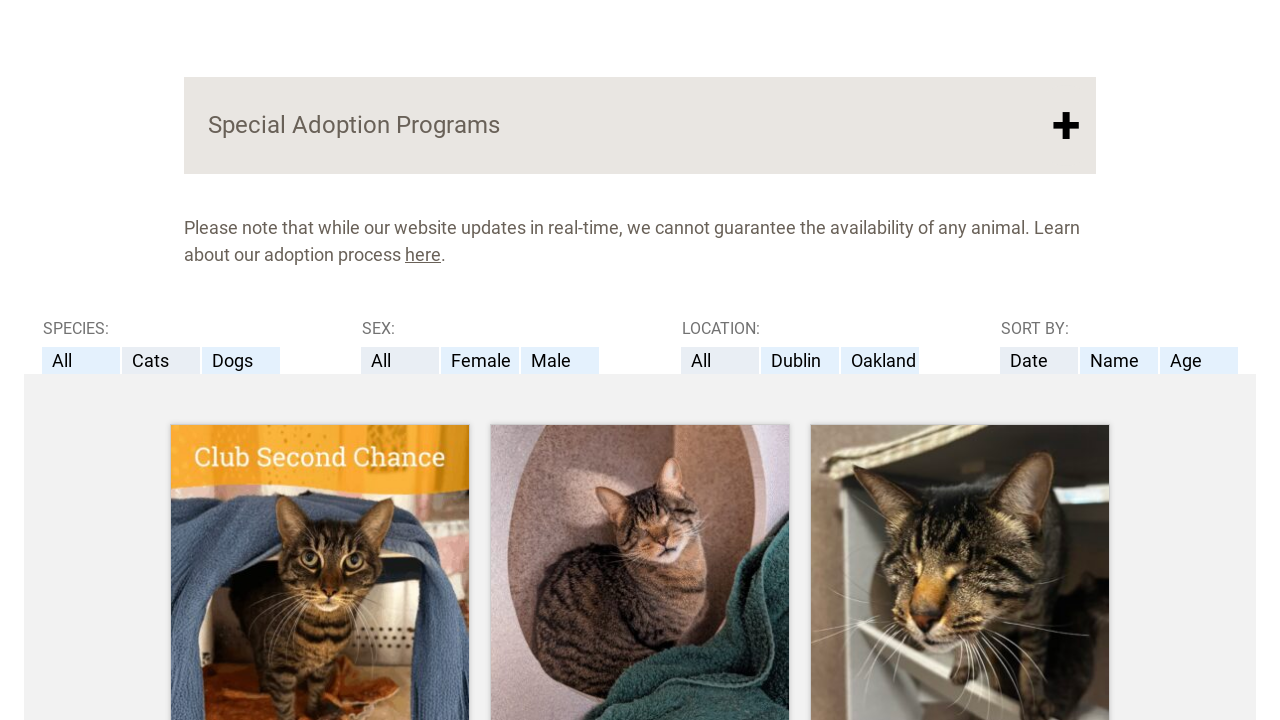

Waited for animals to appear on the page
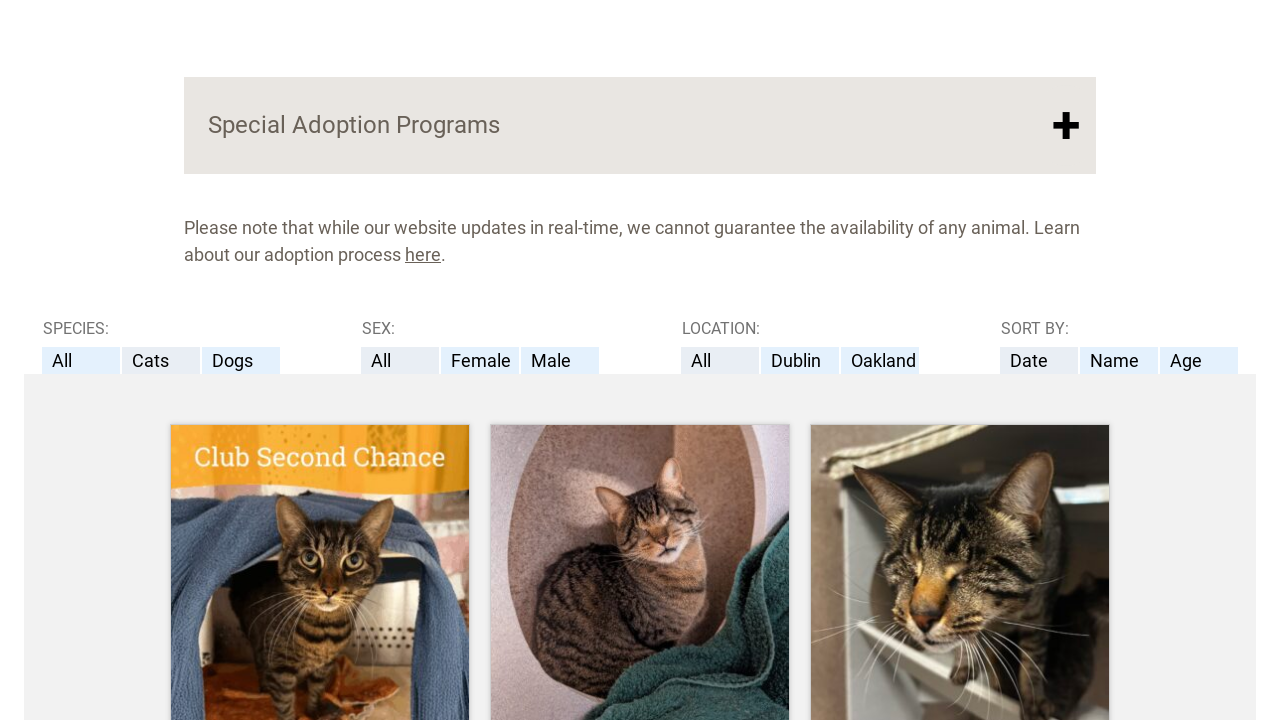

Clicked on the first animal to open modal at (320, 457) on div.animal >> nth=0
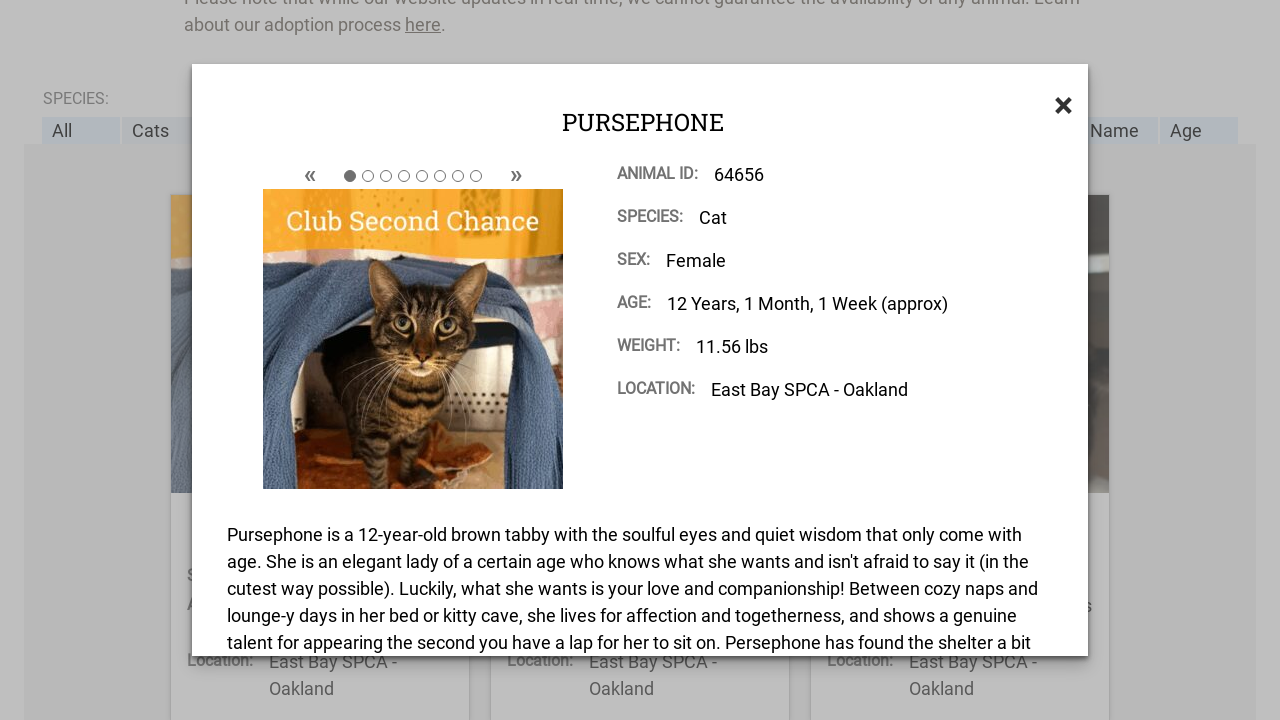

Waited for animal modal to appear
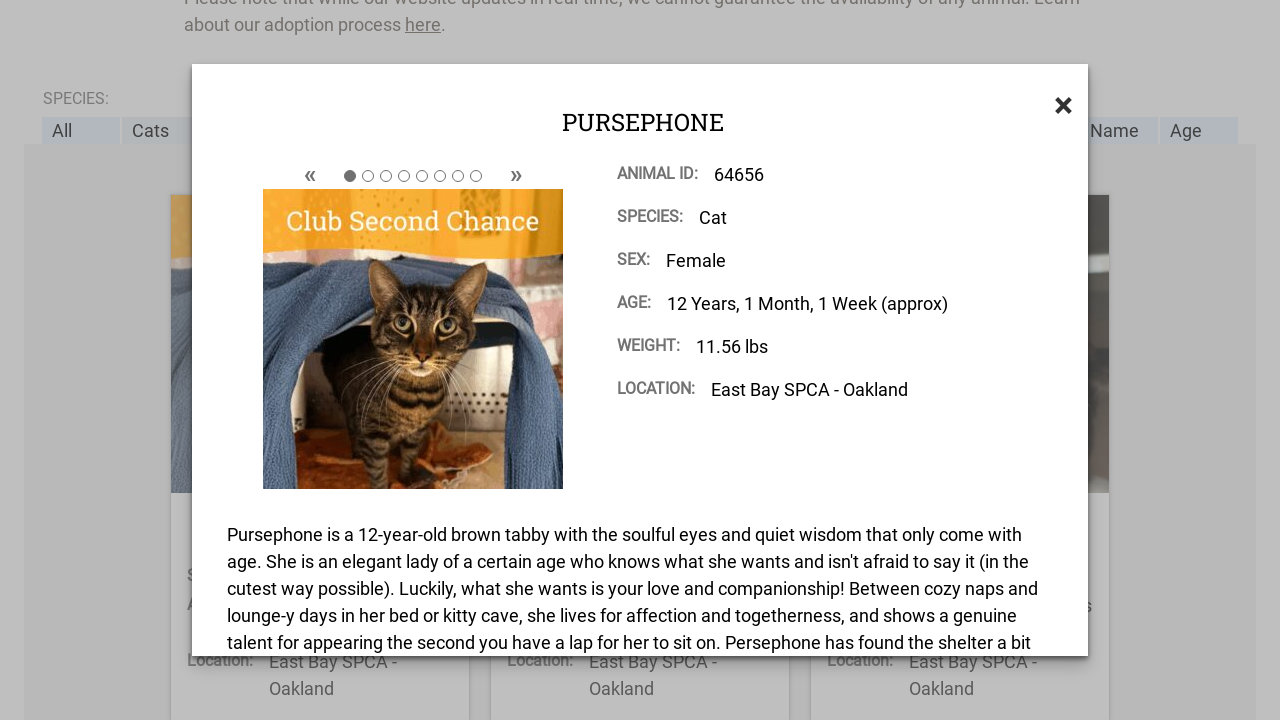

Verified cat name is displayed in modal
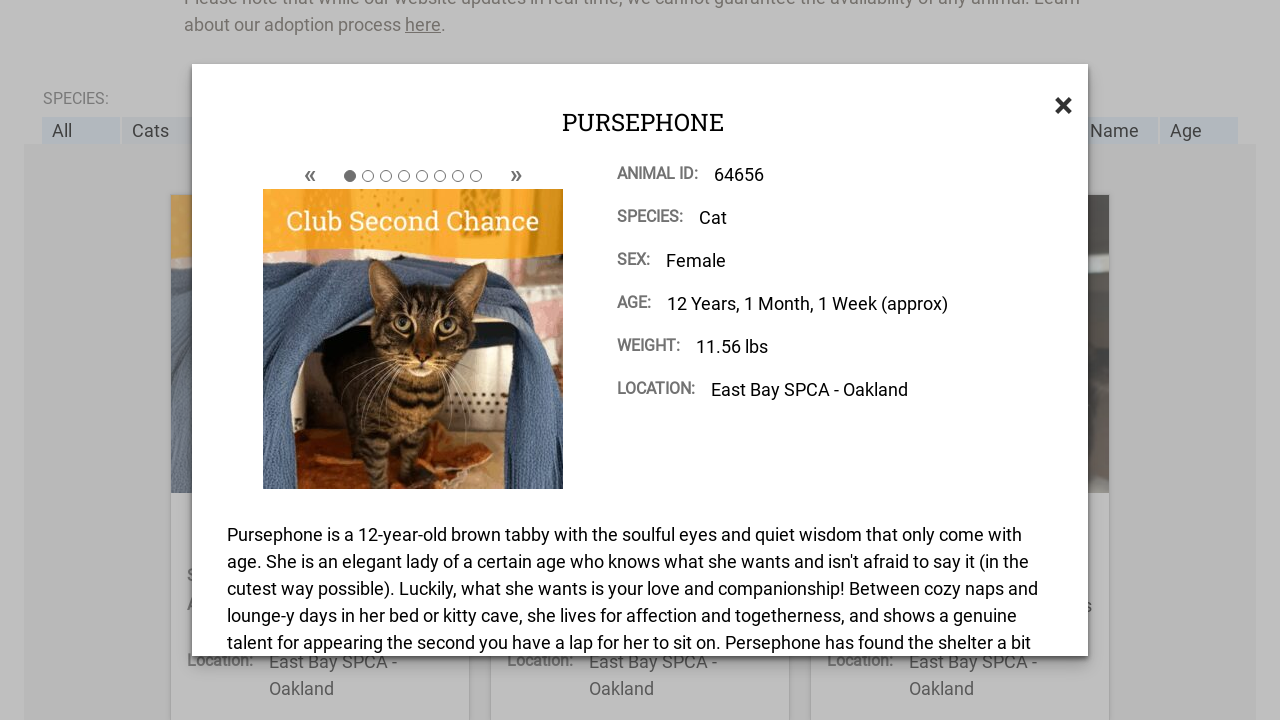

Verified cat photo is displayed in modal
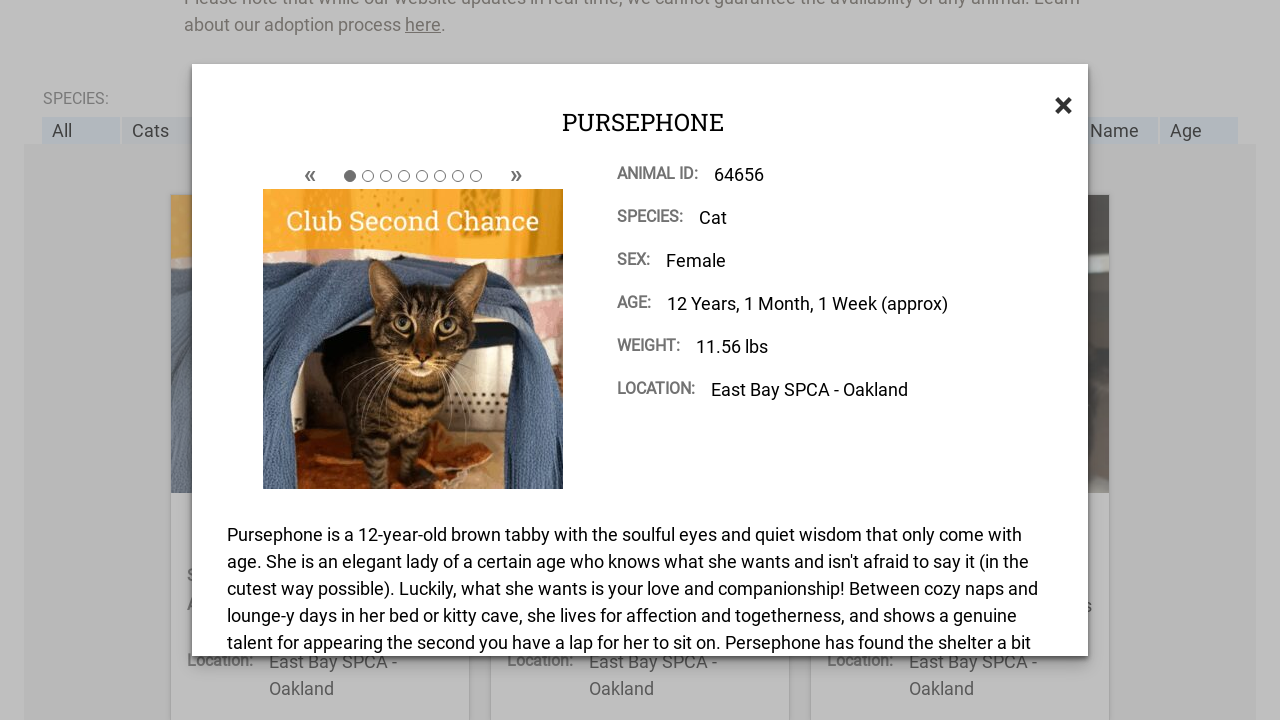

Closed the animal modal at (1064, 106) on button.animalModal_close
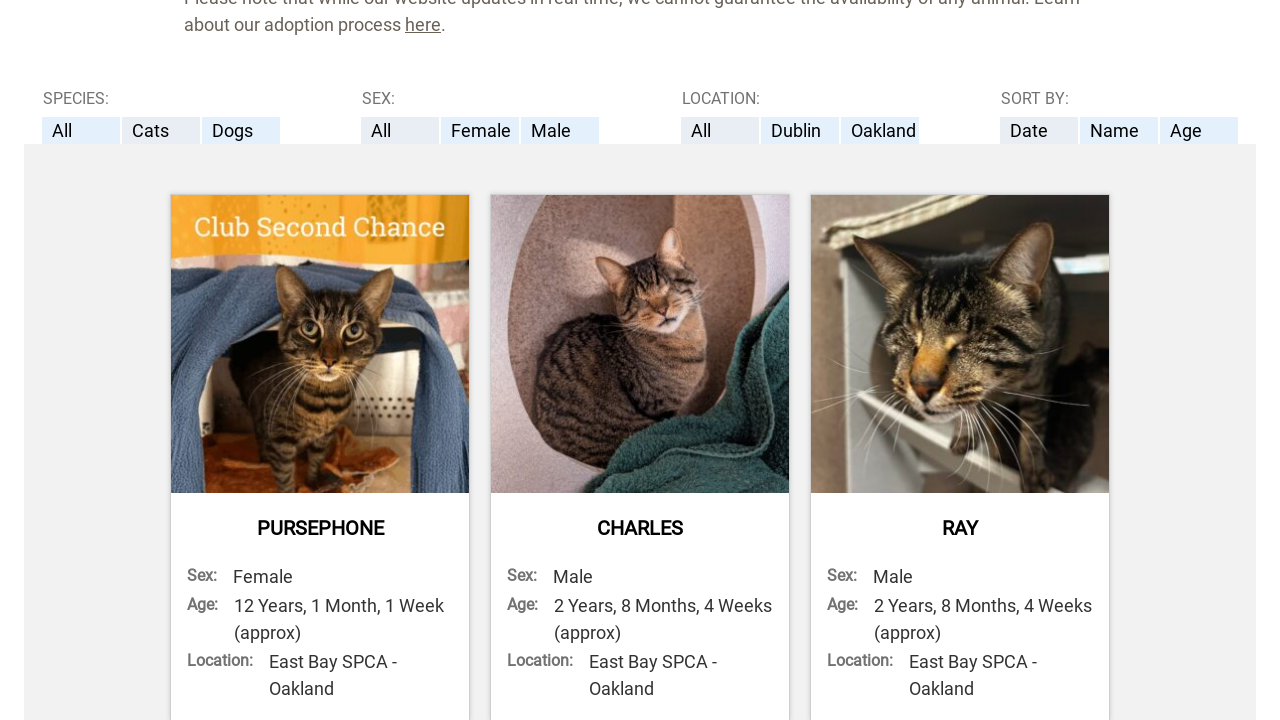

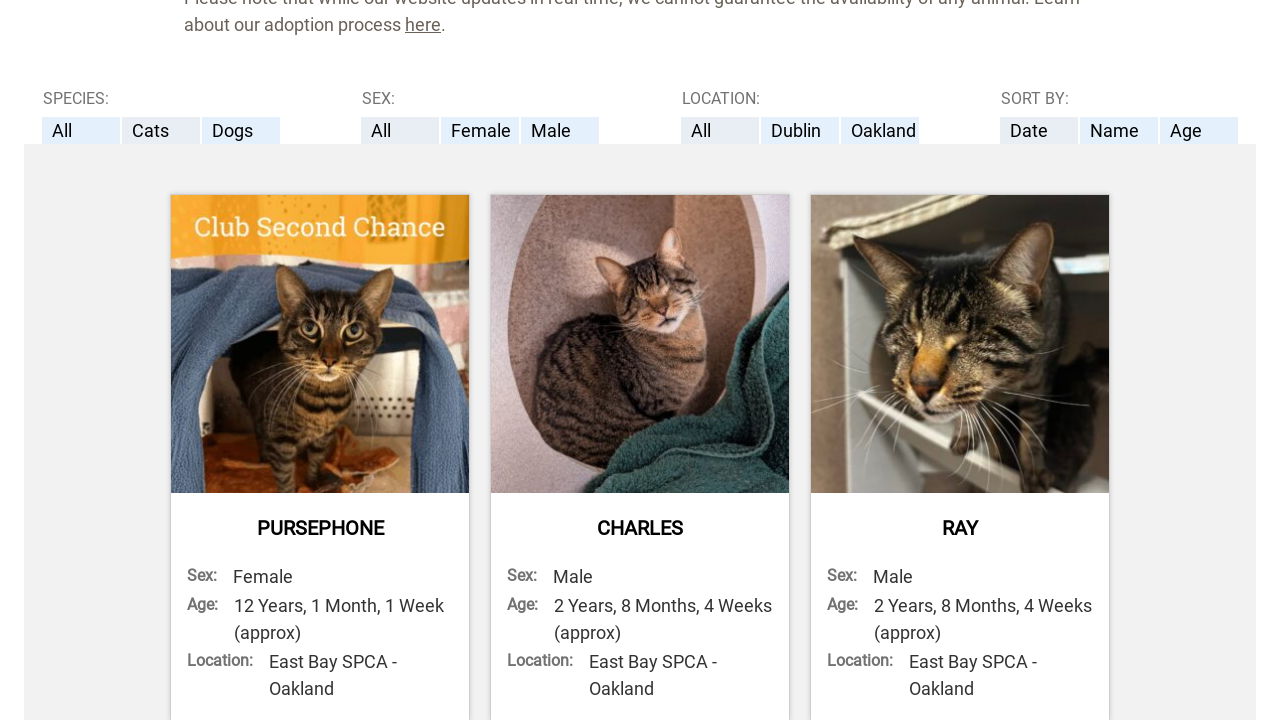